Tests handling of a JavaScript prompt dialog by clicking a button to trigger it, entering text, and accepting

Starting URL: https://demoqa.com/alerts

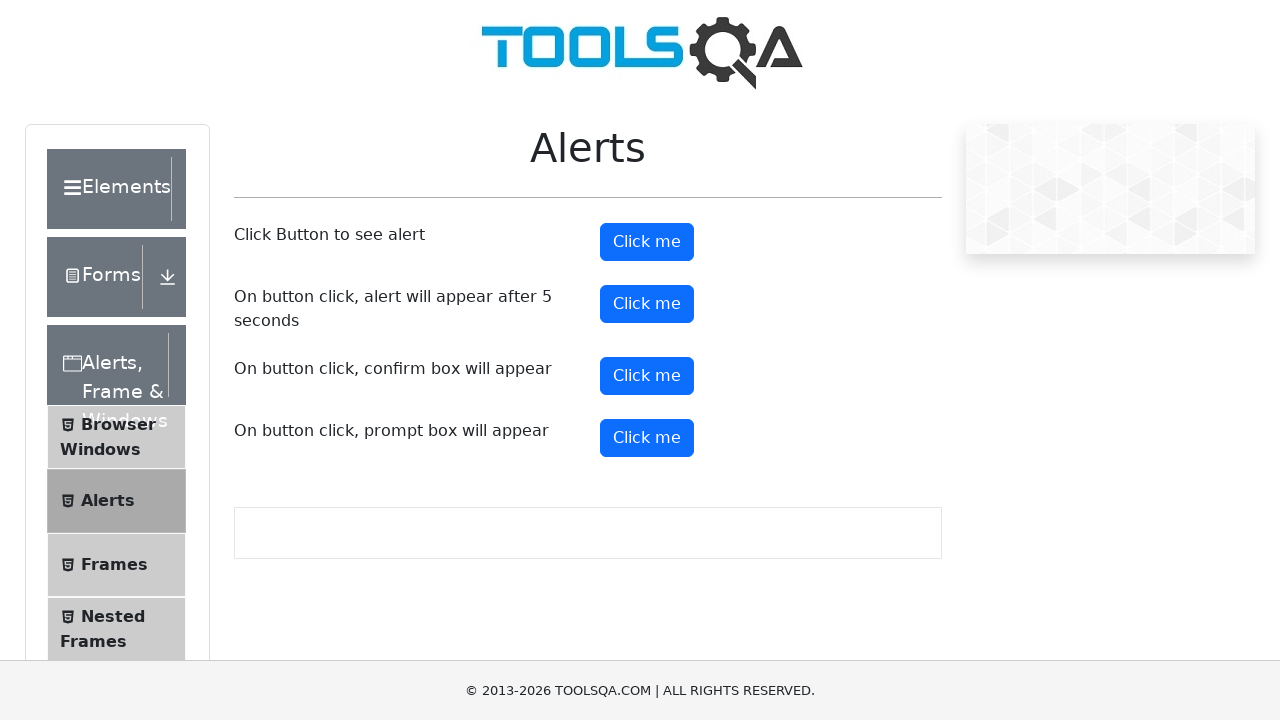

Scrolled down 700 pixels to make prompt button visible
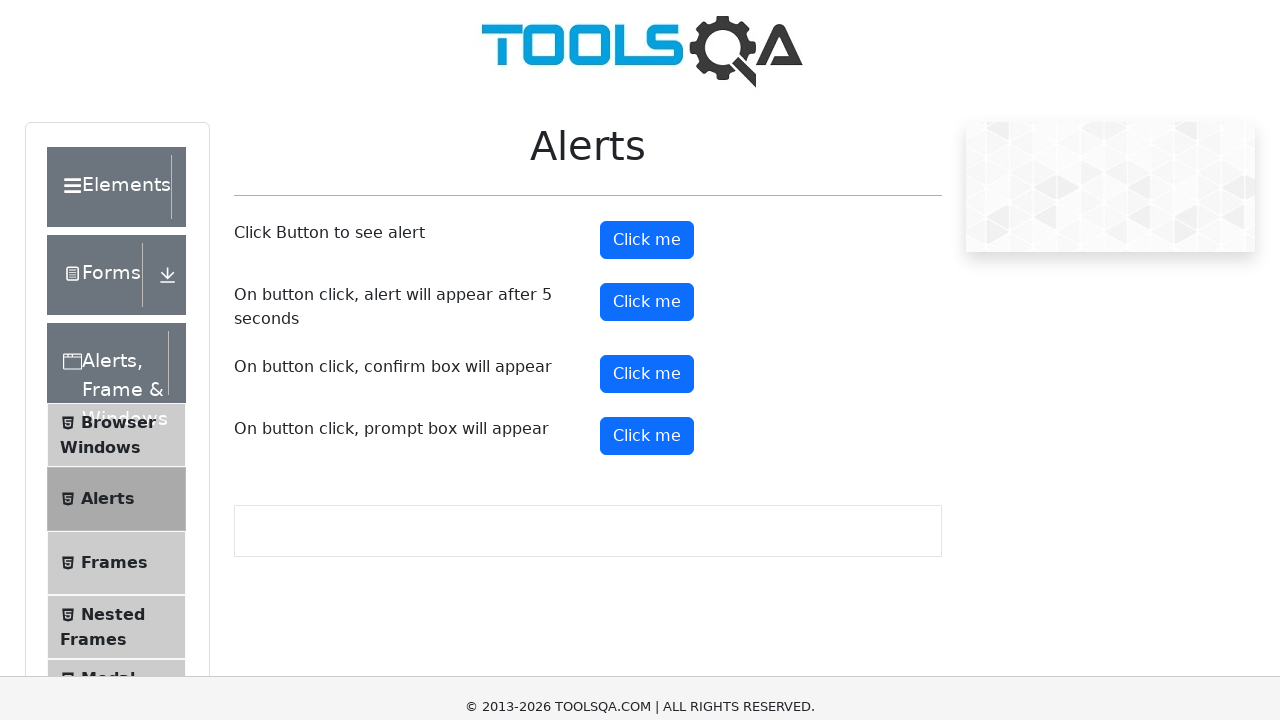

Registered dialog handler to accept prompt with text 'anish'
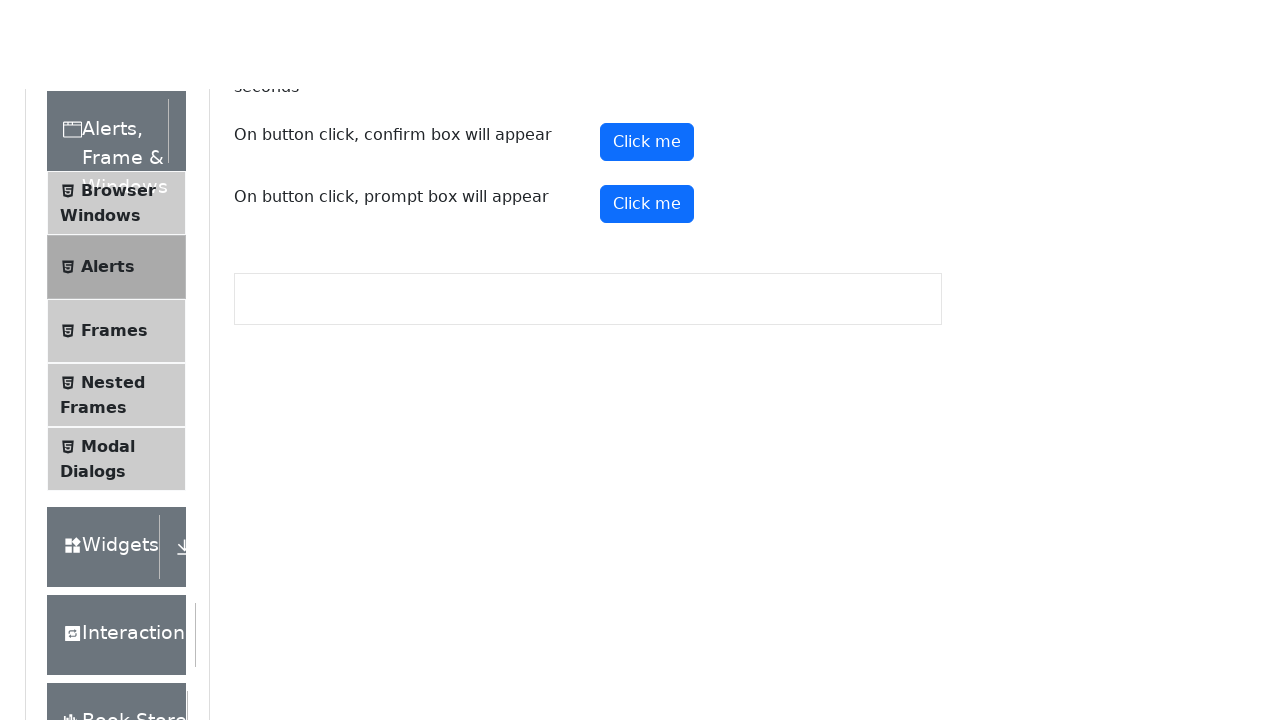

Clicked prompt button to trigger JavaScript prompt dialog at (647, 44) on #promtButton
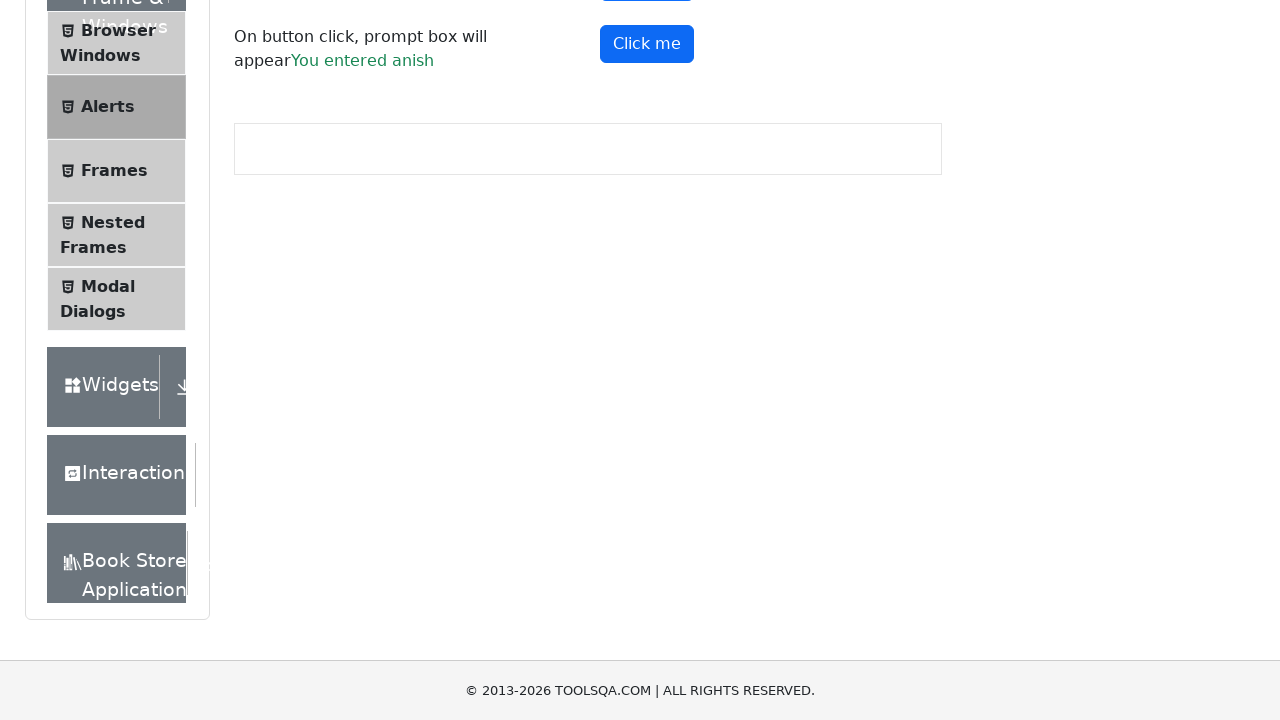

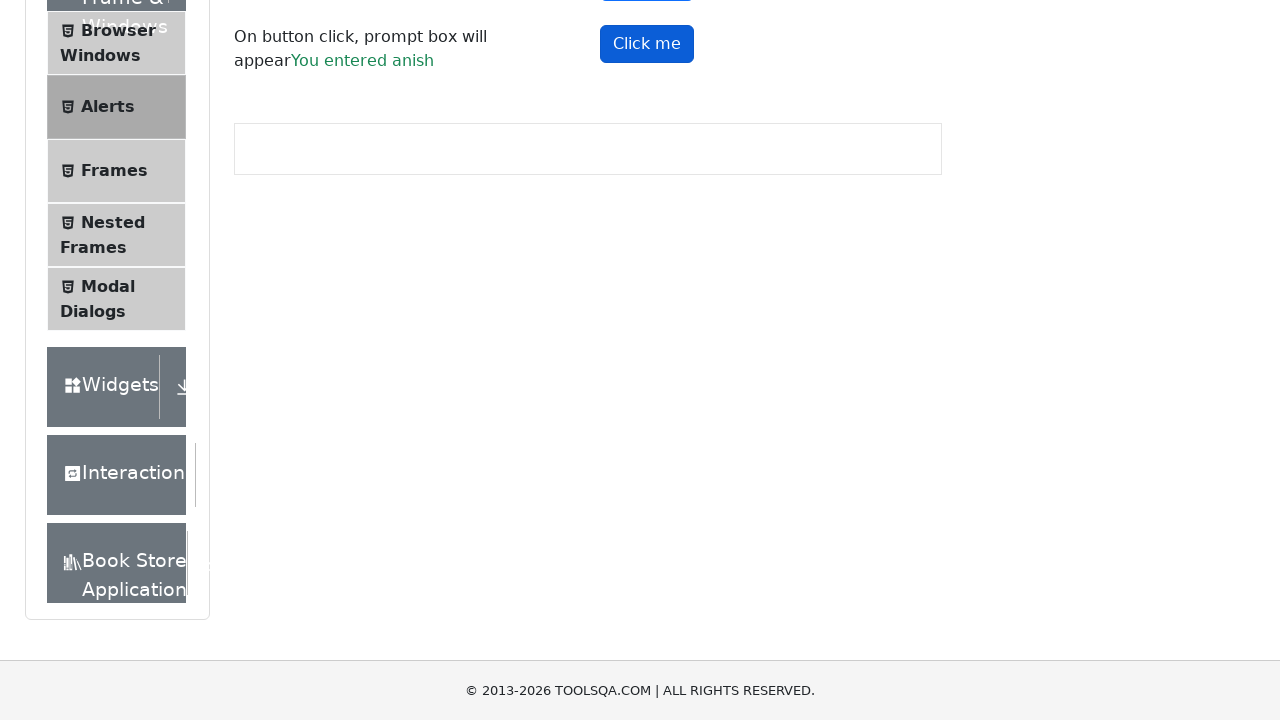